Tests navigation from the House.gov homepage to the Directory of Representatives page by clicking the Representatives link and verifying the directory page loads

Starting URL: https://www.house.gov

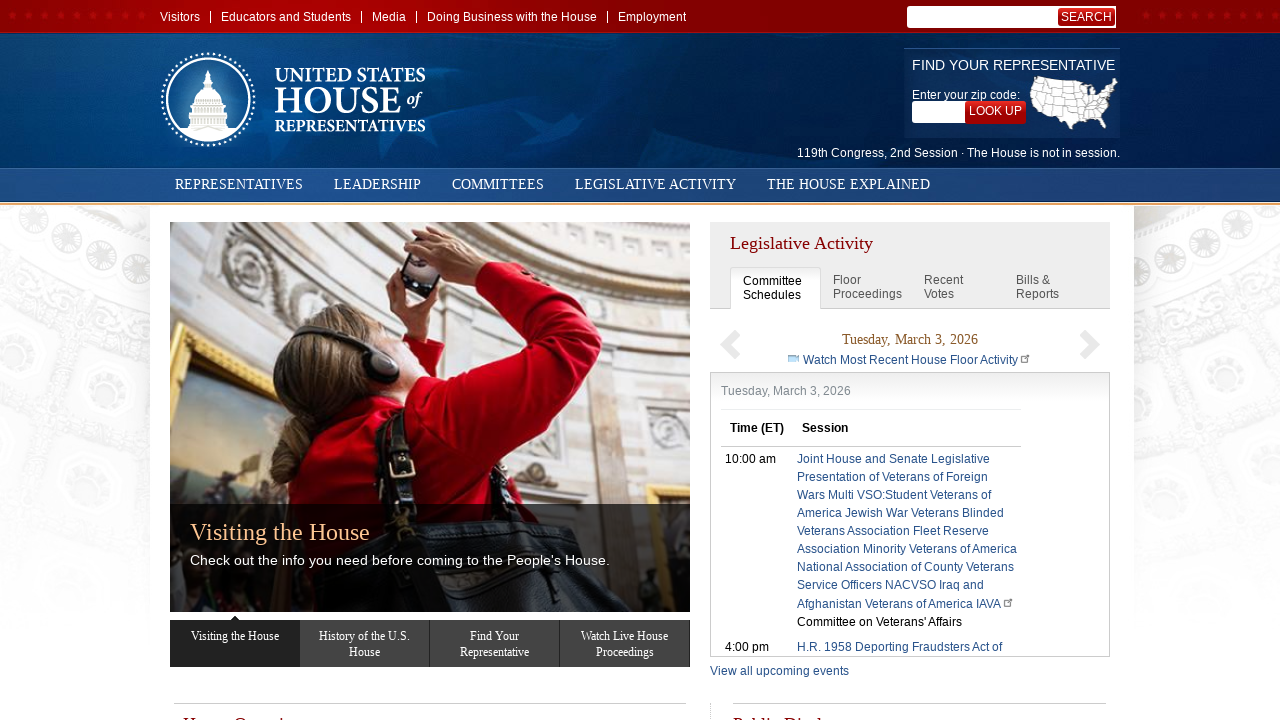

Clicked on the Representatives link in the navigation at (240, 184) on a:has-text('Representatives')
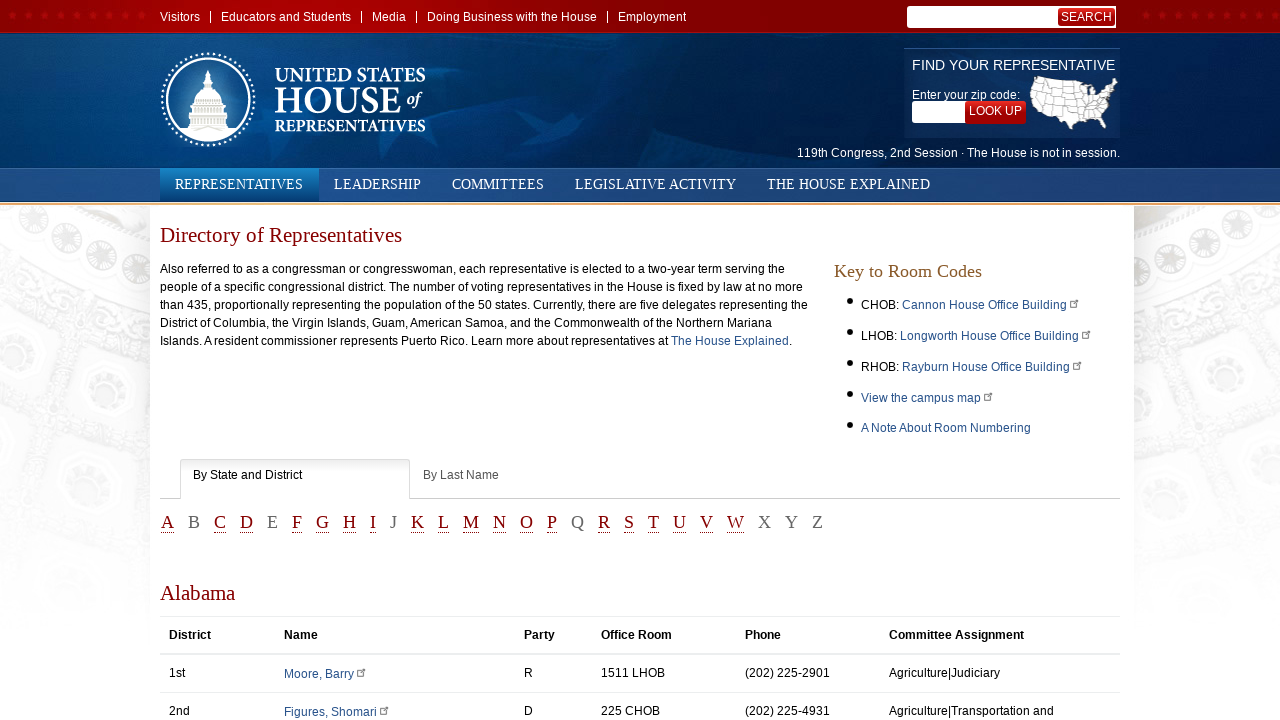

Directory of Representatives page loaded and verified
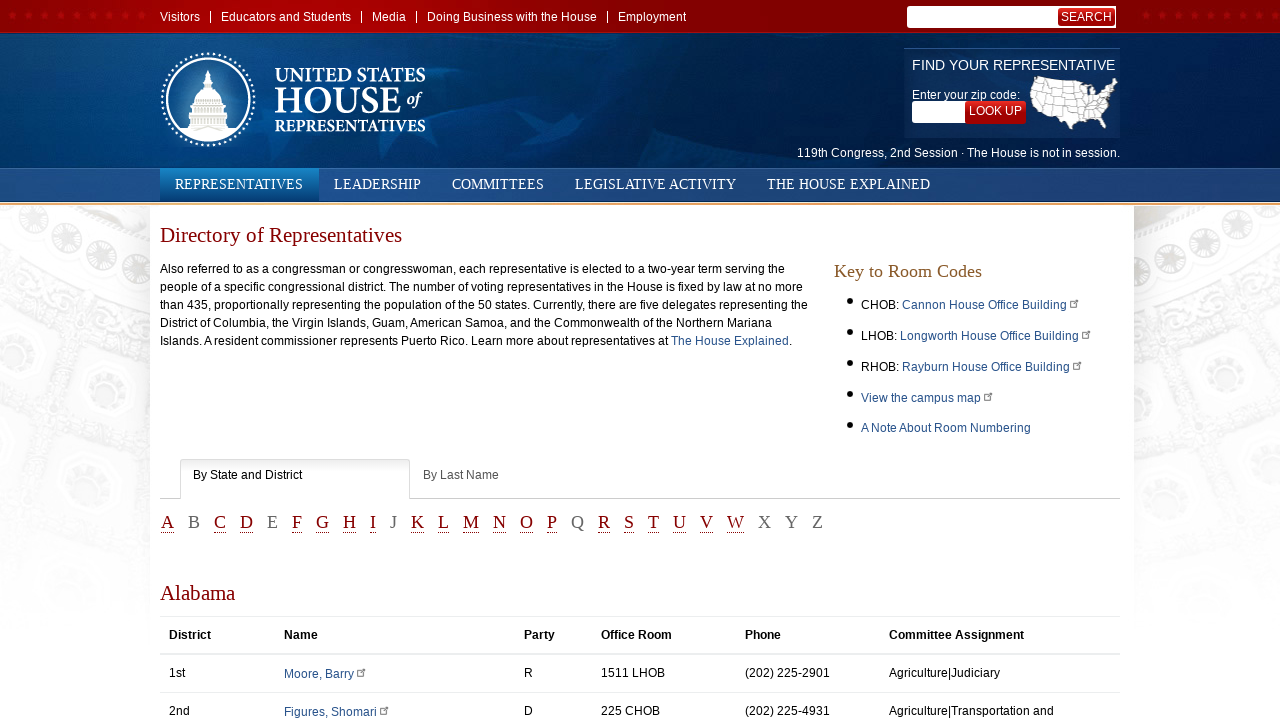

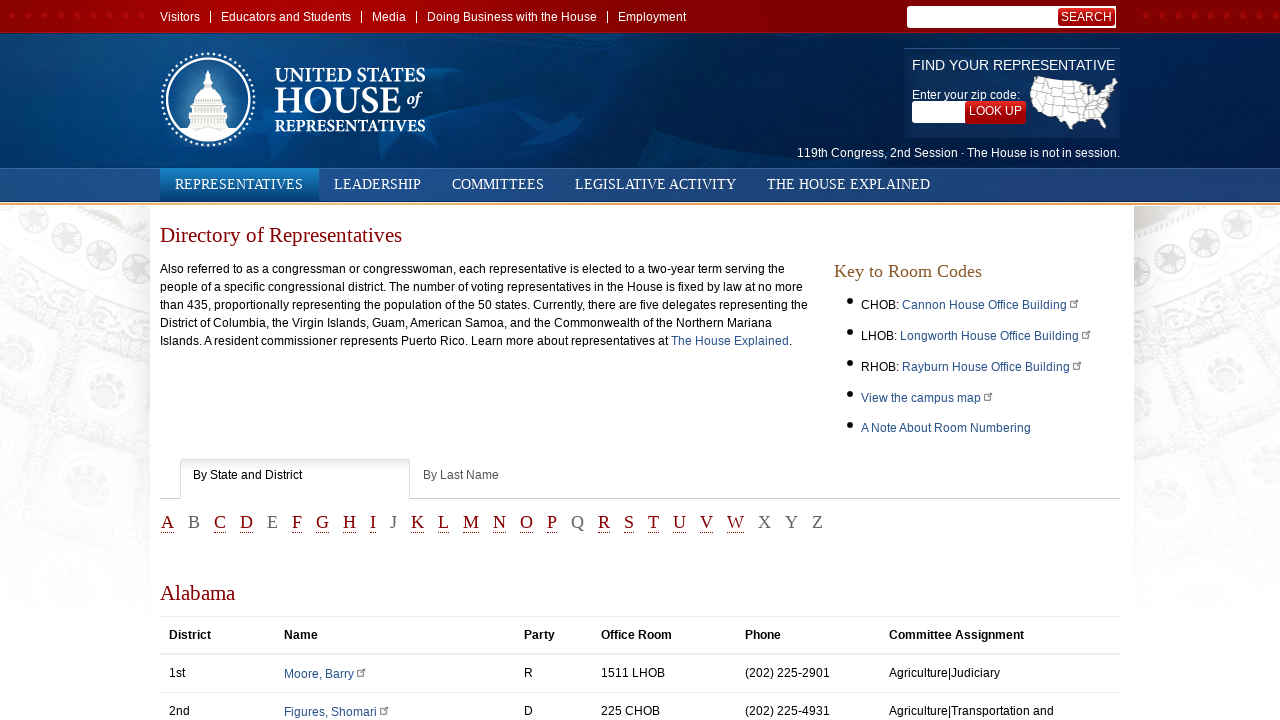